Tests the search functionality on SeleniumBase documentation by searching for "SeleniumBase Syntax", clicking on a result containing "Syntax", and verifying the page title contains "Syntax Formats"

Starting URL: https://seleniumbase.io/help_docs/how_it_works/

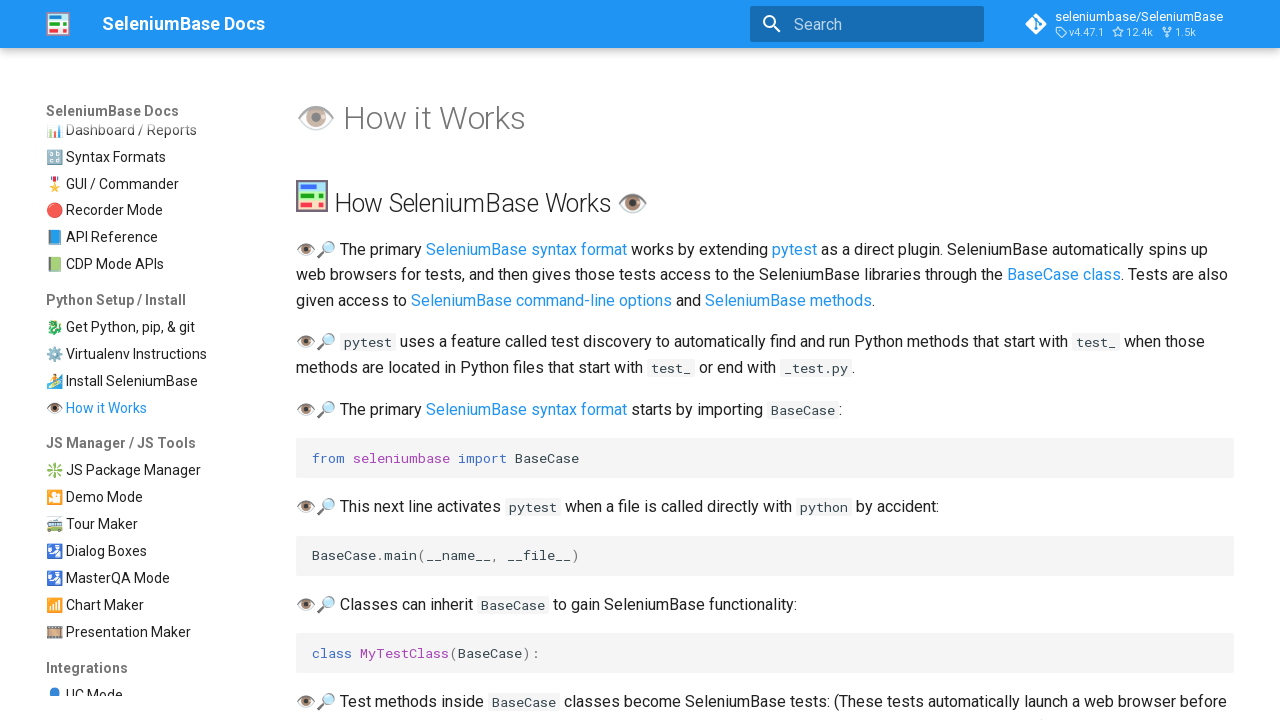

Filled search field with 'SeleniumBase Syntax' on [aria-label="Search"]
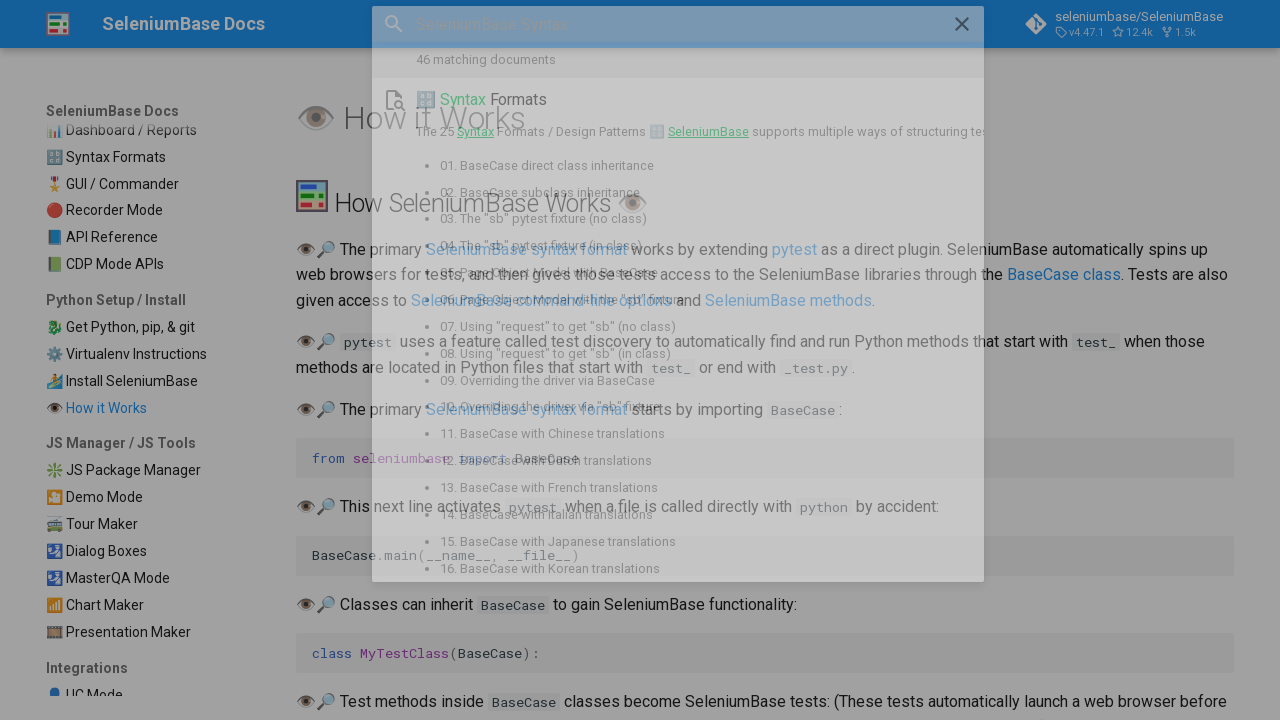

Clicked on search result containing 'Syntax' at (387, 100) on mark:has-text("Syntax")
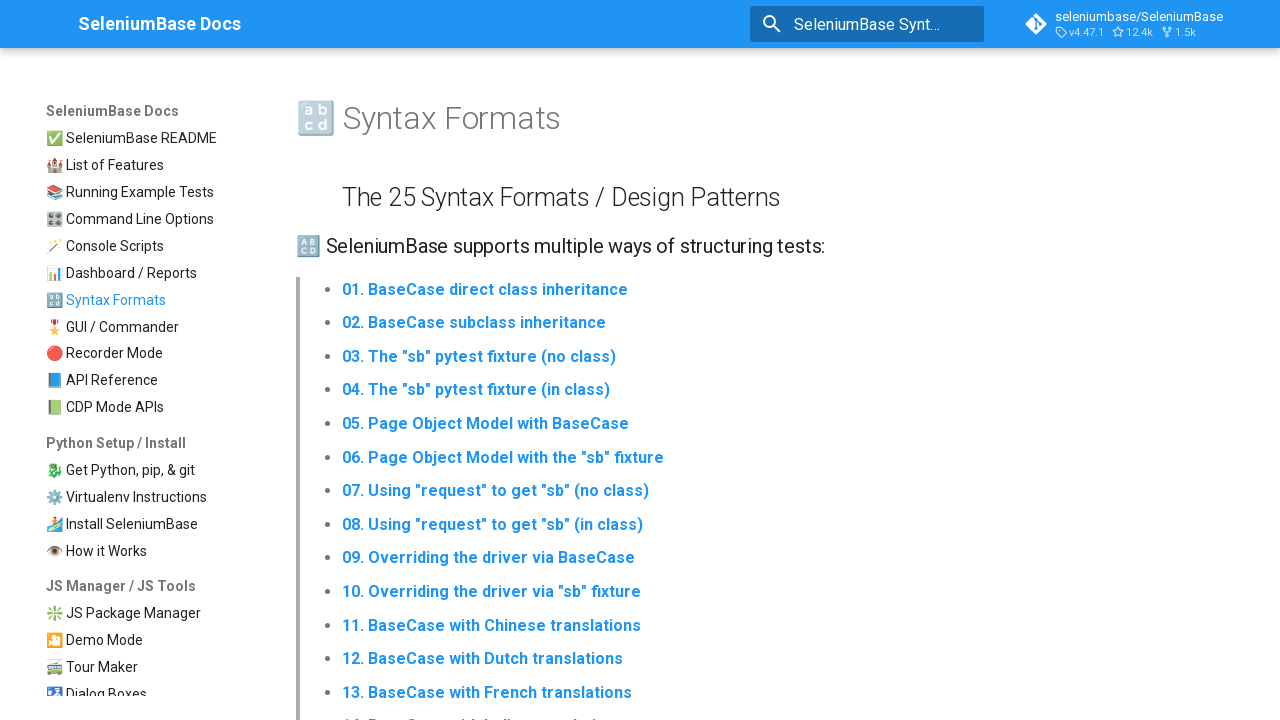

Verified page title contains 'Syntax Formats'
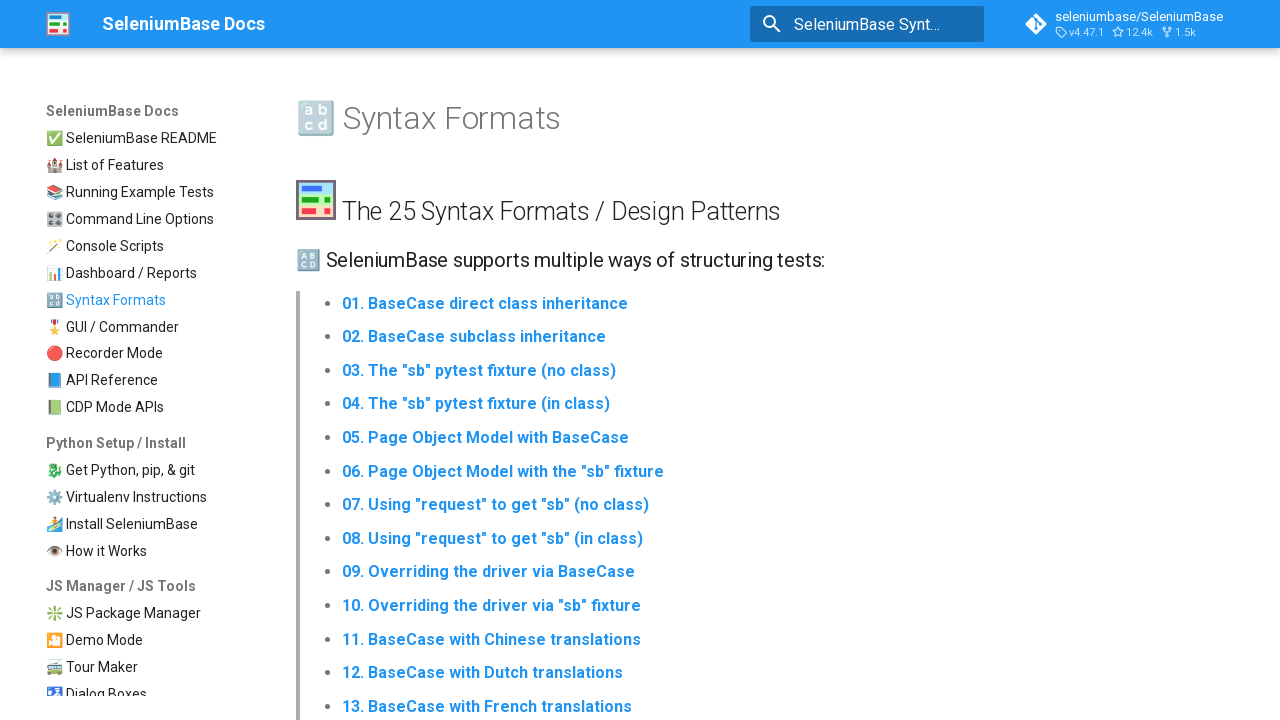

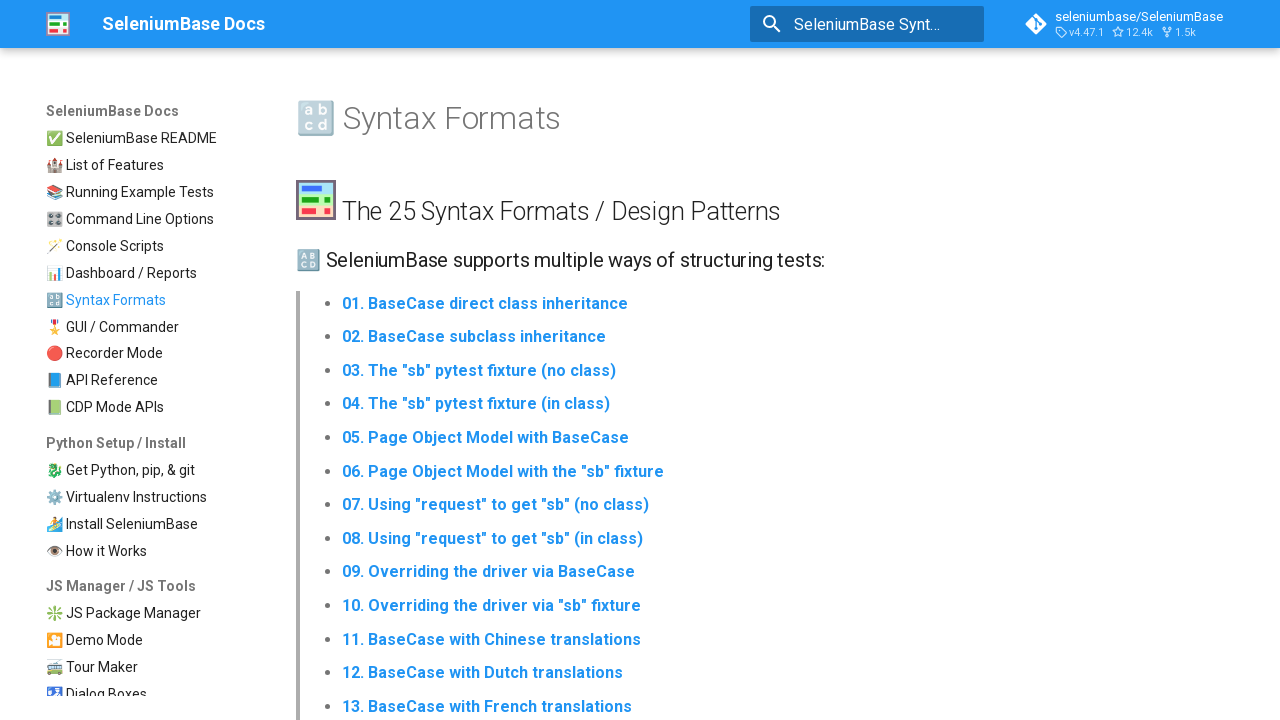